Tests interaction with a jQuery UI draggable demo page by accessing the demo iframe

Starting URL: https://jqueryui.com/draggable/

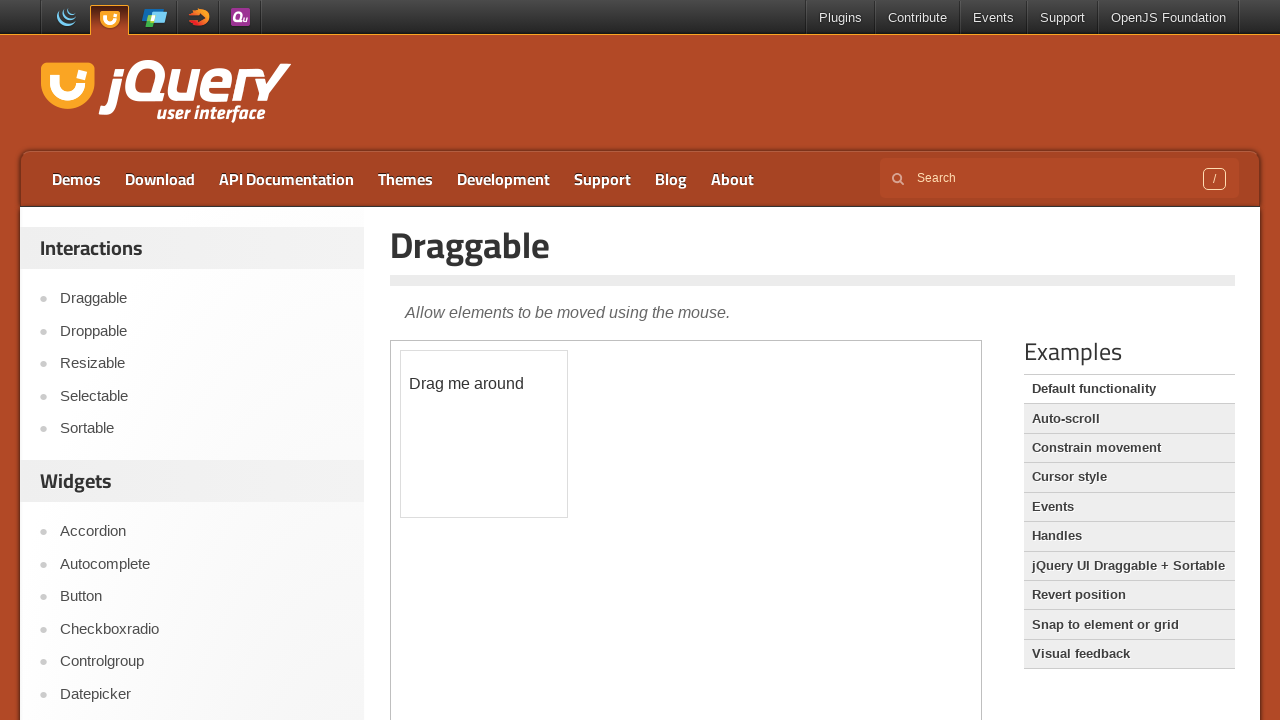

Demo iframe loaded
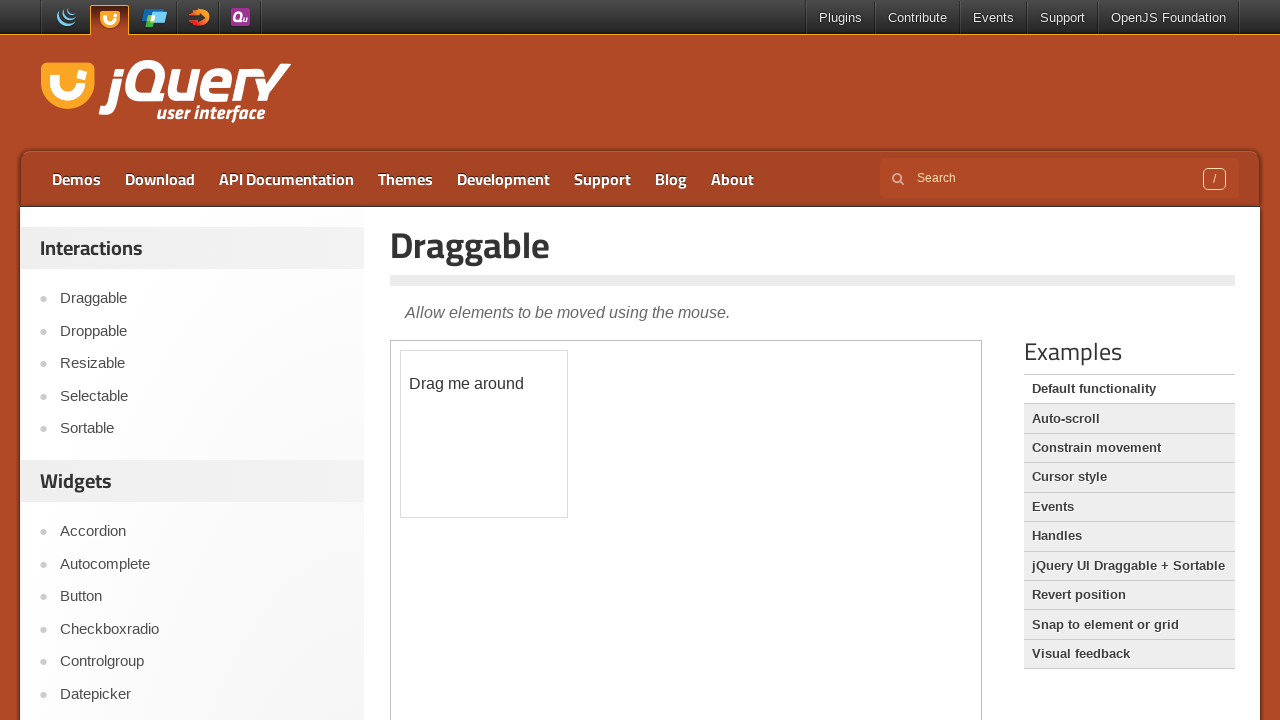

Located the demo iframe
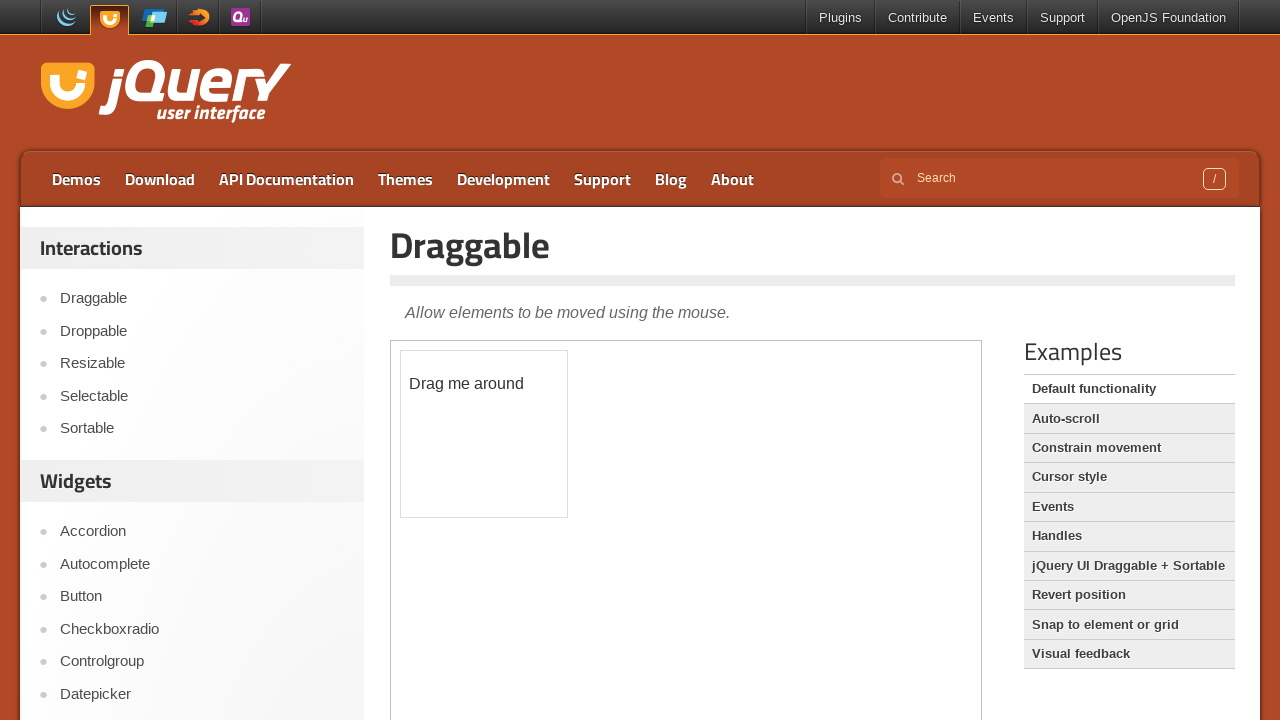

Located the draggable element inside the iframe
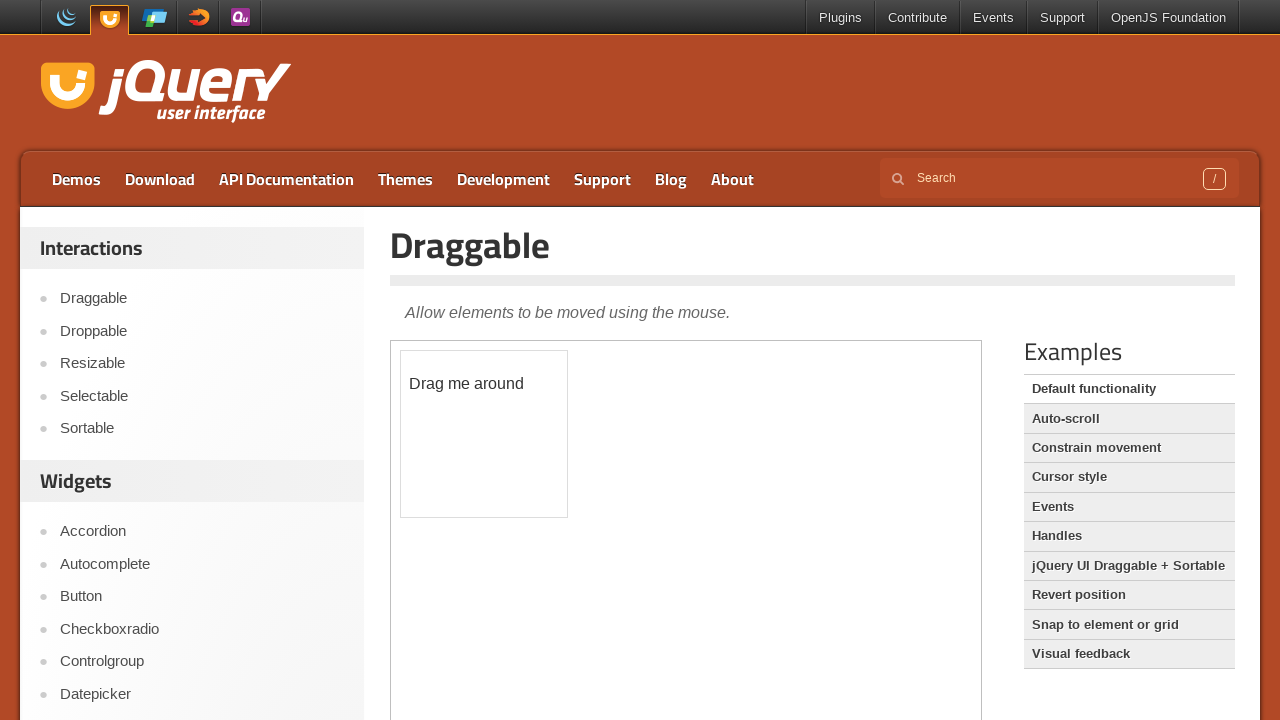

Dragged the element to position (100, 100) at (501, 451)
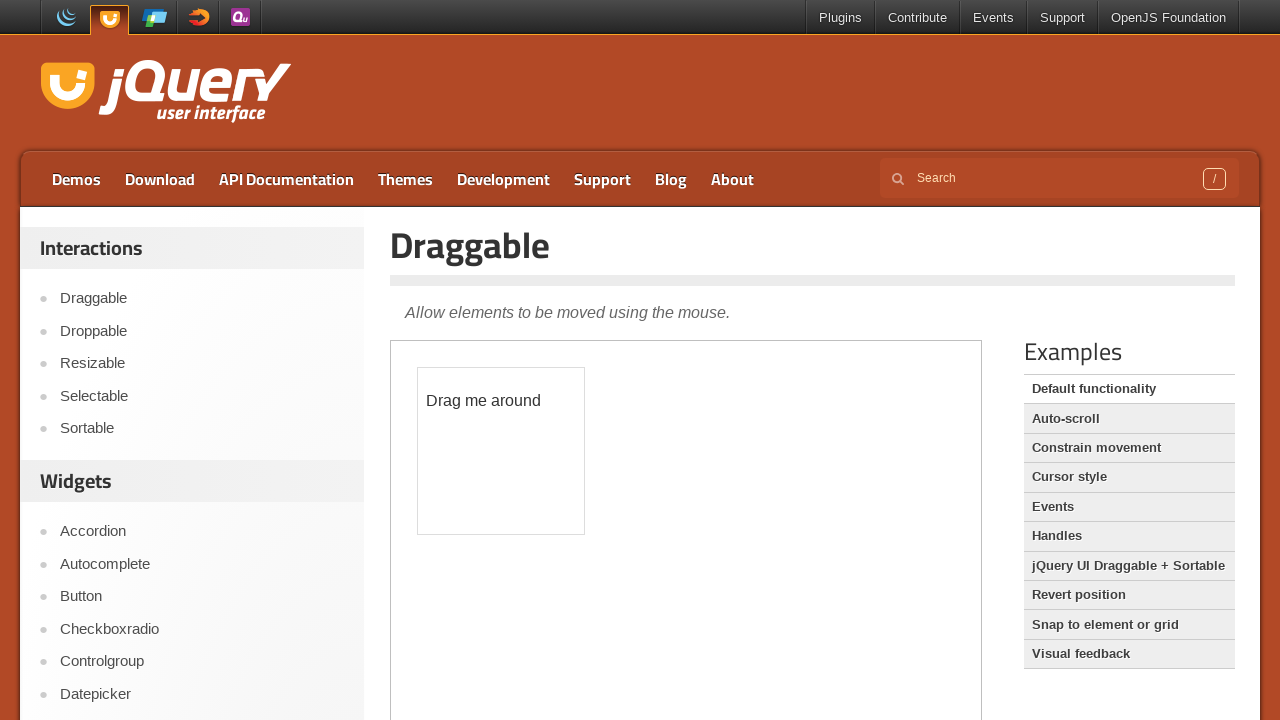

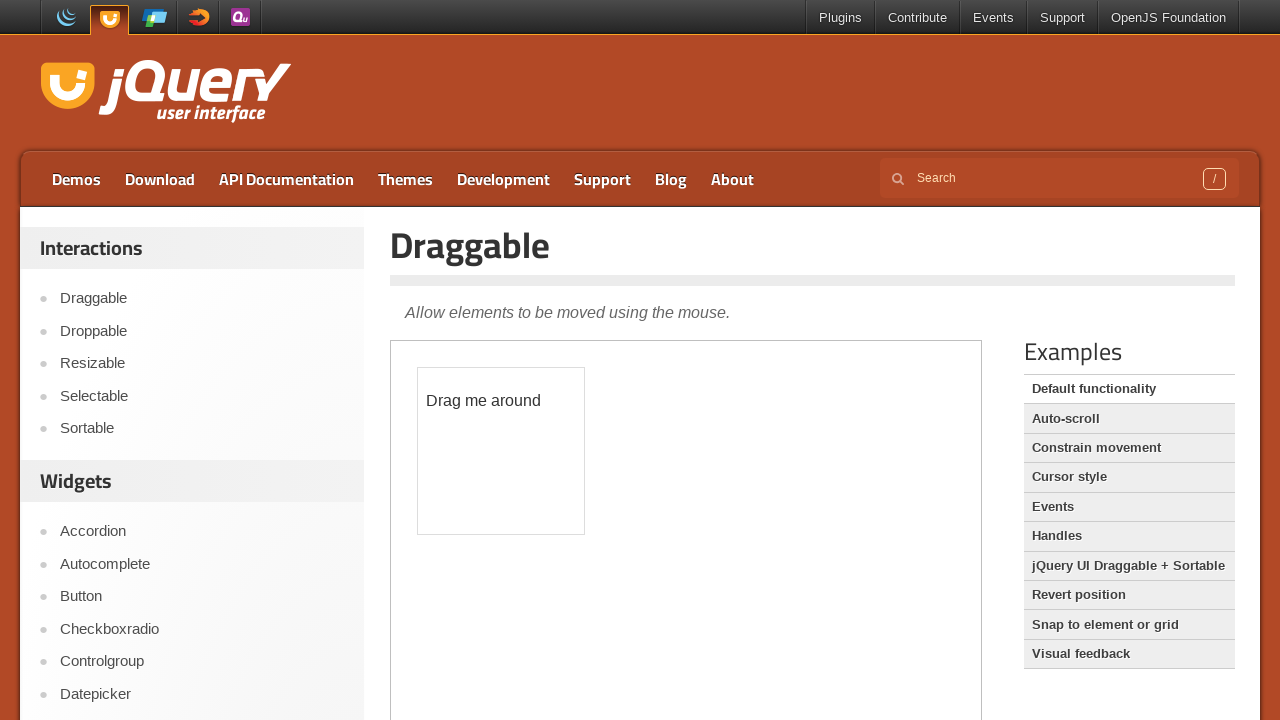